Tests a practice form submission by filling out various form fields including name, email, password, checkbox, dropdown selection, radio button, and date, then submitting and verifying success message

Starting URL: https://rahulshettyacademy.com/angularpractice/

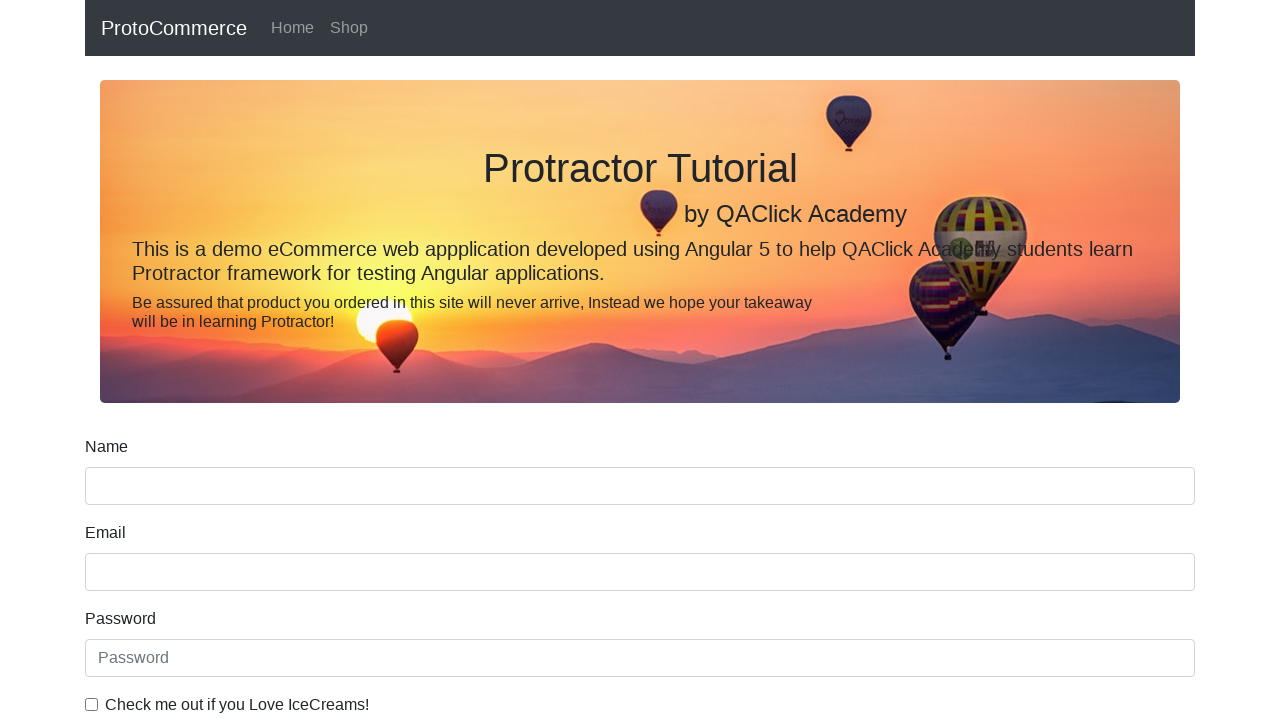

Filled name field with 'John Smith' on input[name='name']
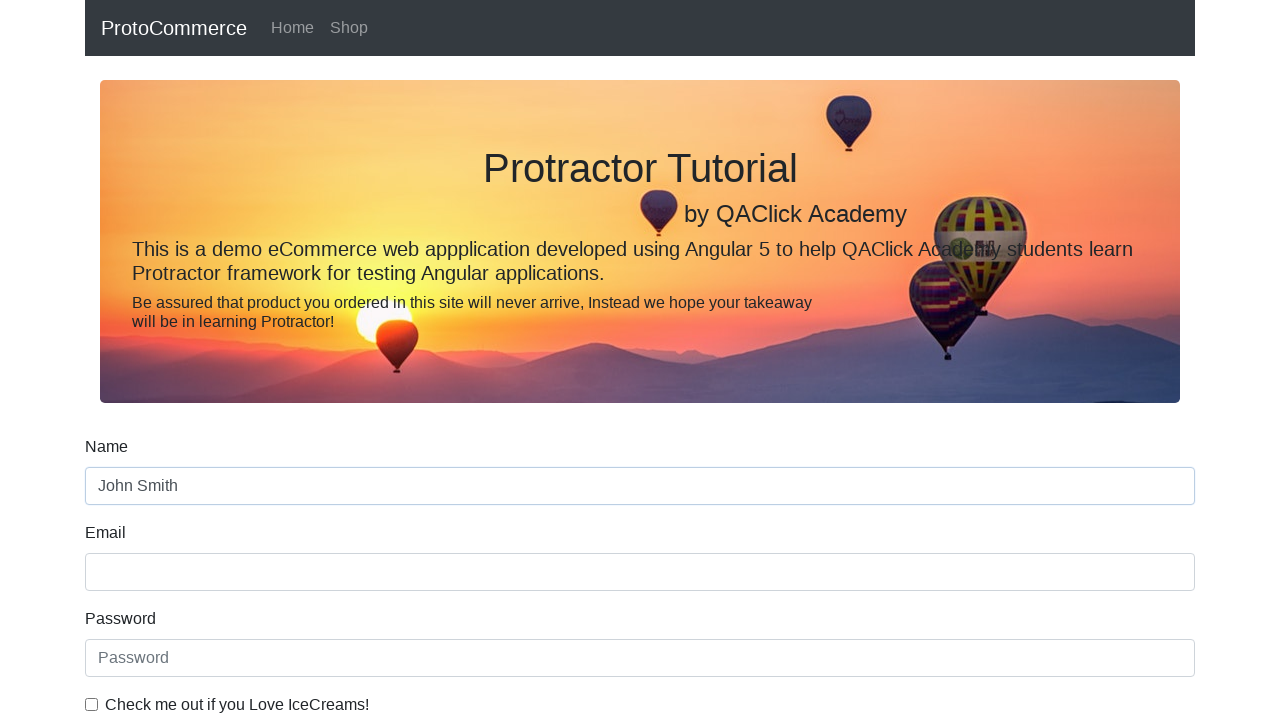

Filled email field with 'john.smith@example.com' on input[name='email']
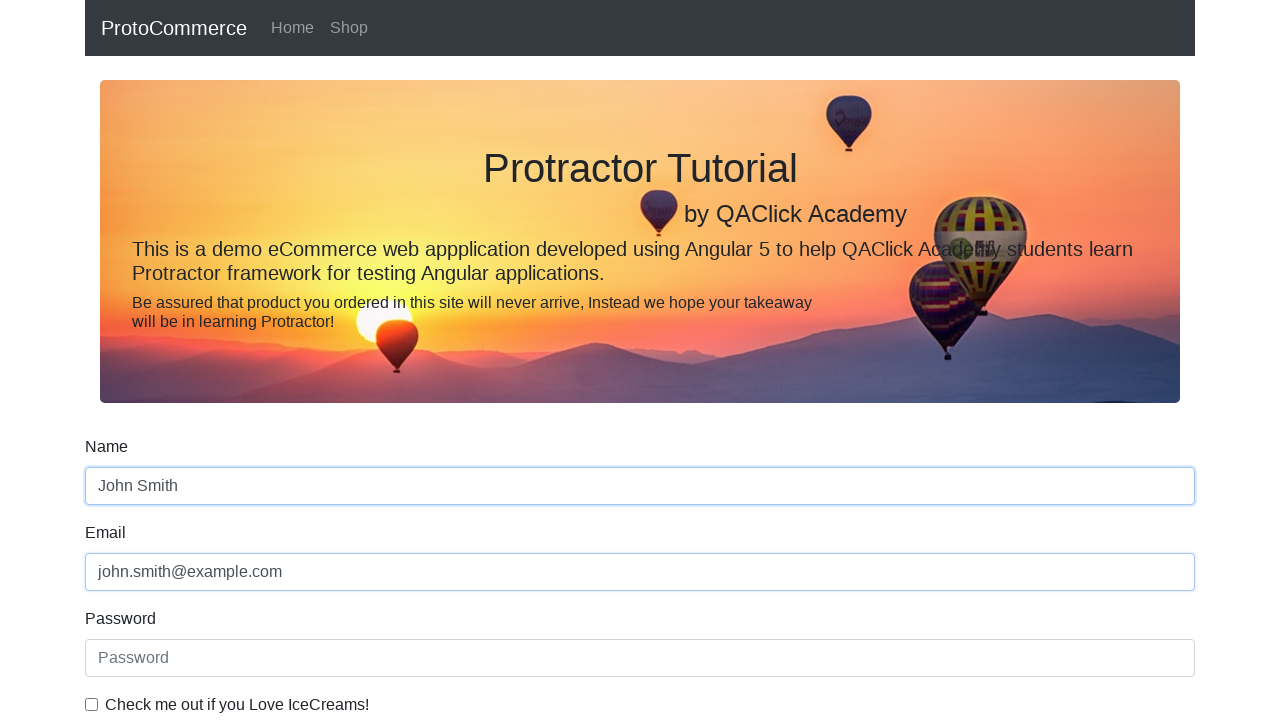

Filled password field with 'SecurePass123' on #exampleInputPassword1
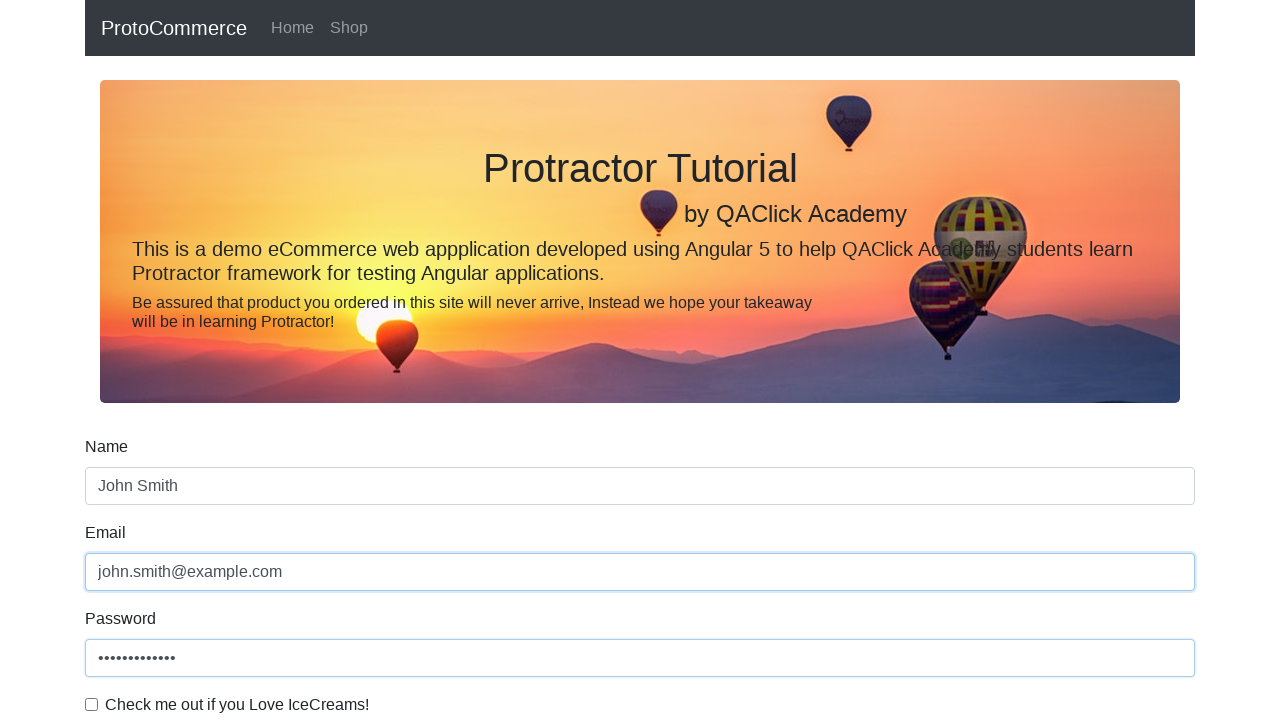

Checked the checkbox at (92, 704) on #exampleCheck1
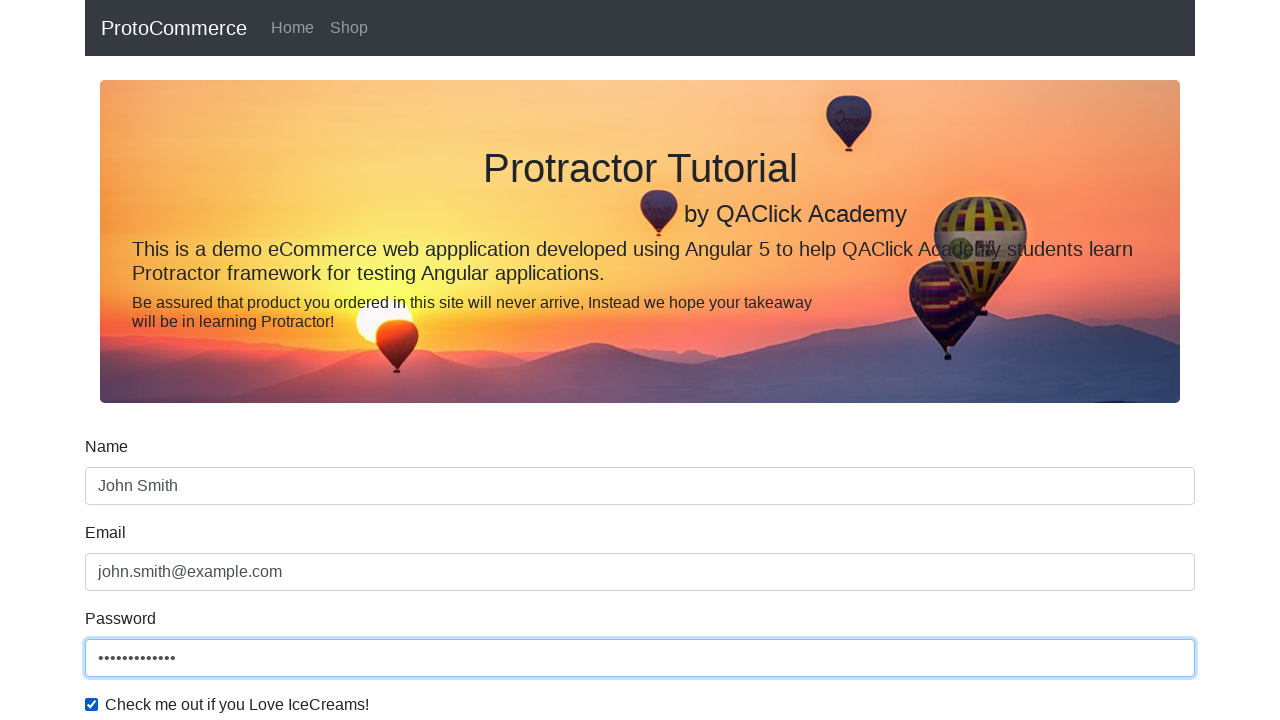

Selected gender from dropdown (index 1) on #exampleFormControlSelect1
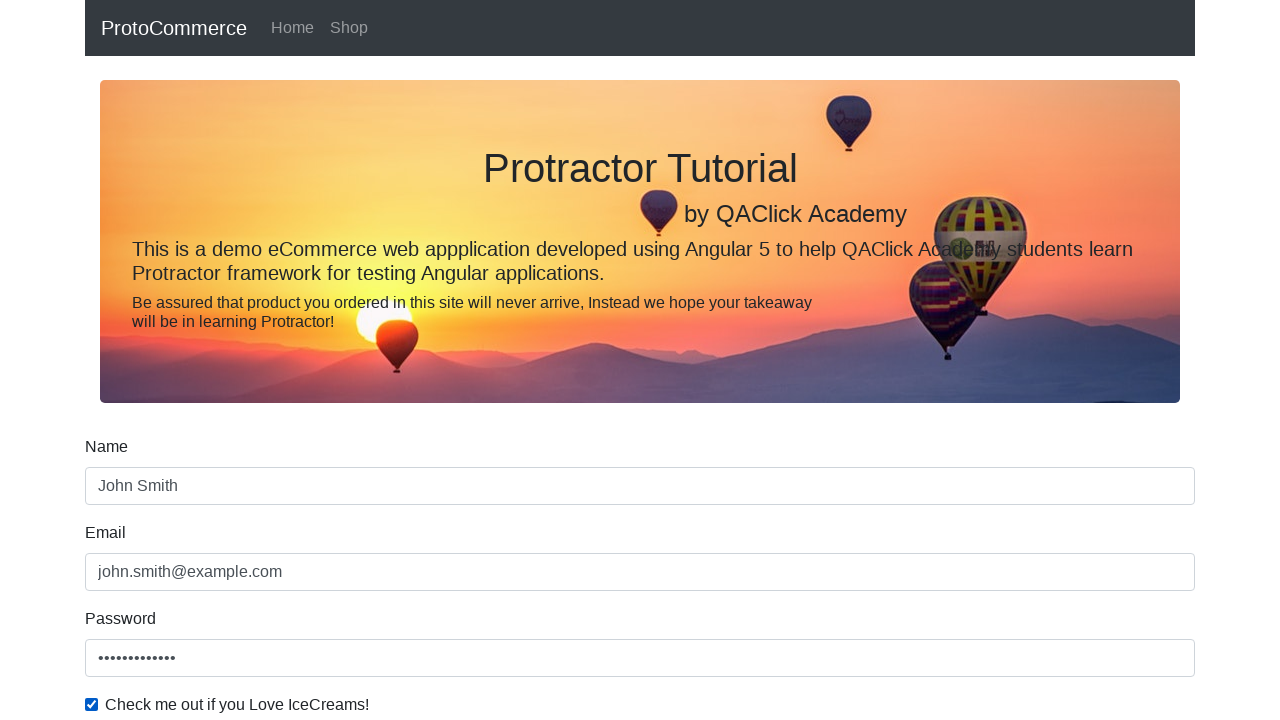

Clicked employment status radio button at (238, 360) on #inlineRadio1
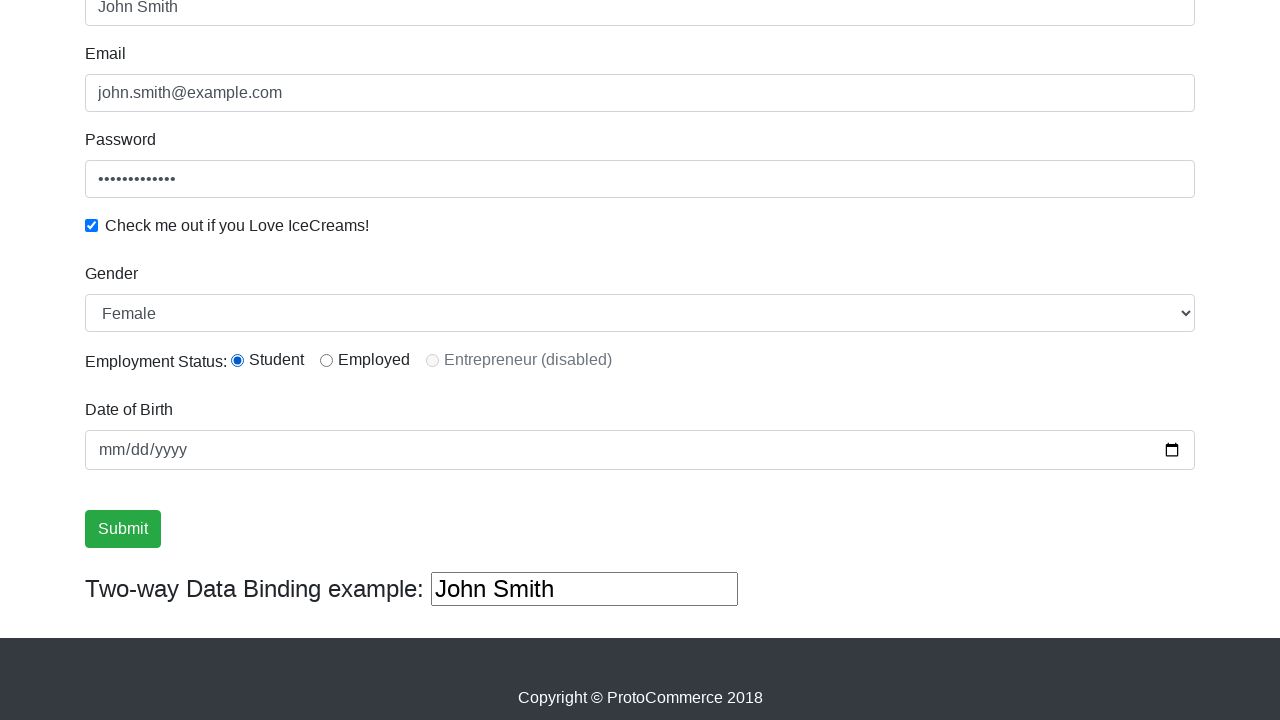

Filled birth date with '2024-03-15' on input[name='bday']
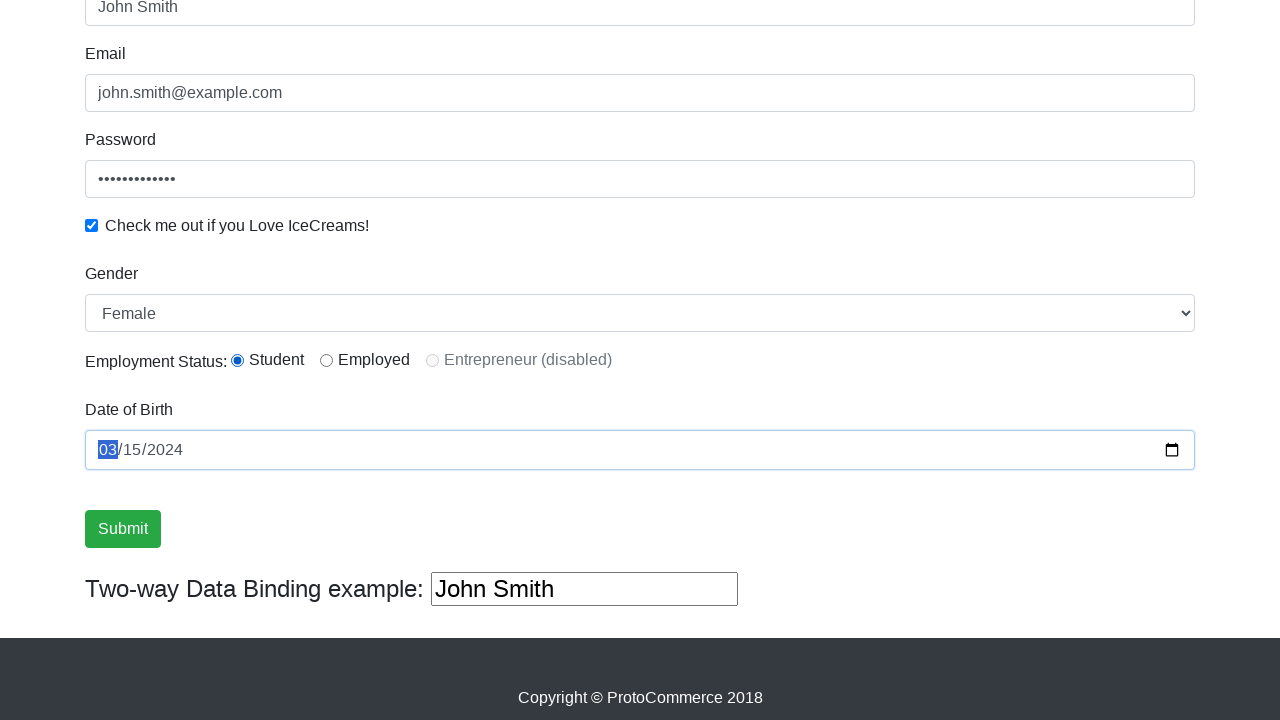

Clicked the Submit button at (123, 529) on input[value='Submit']
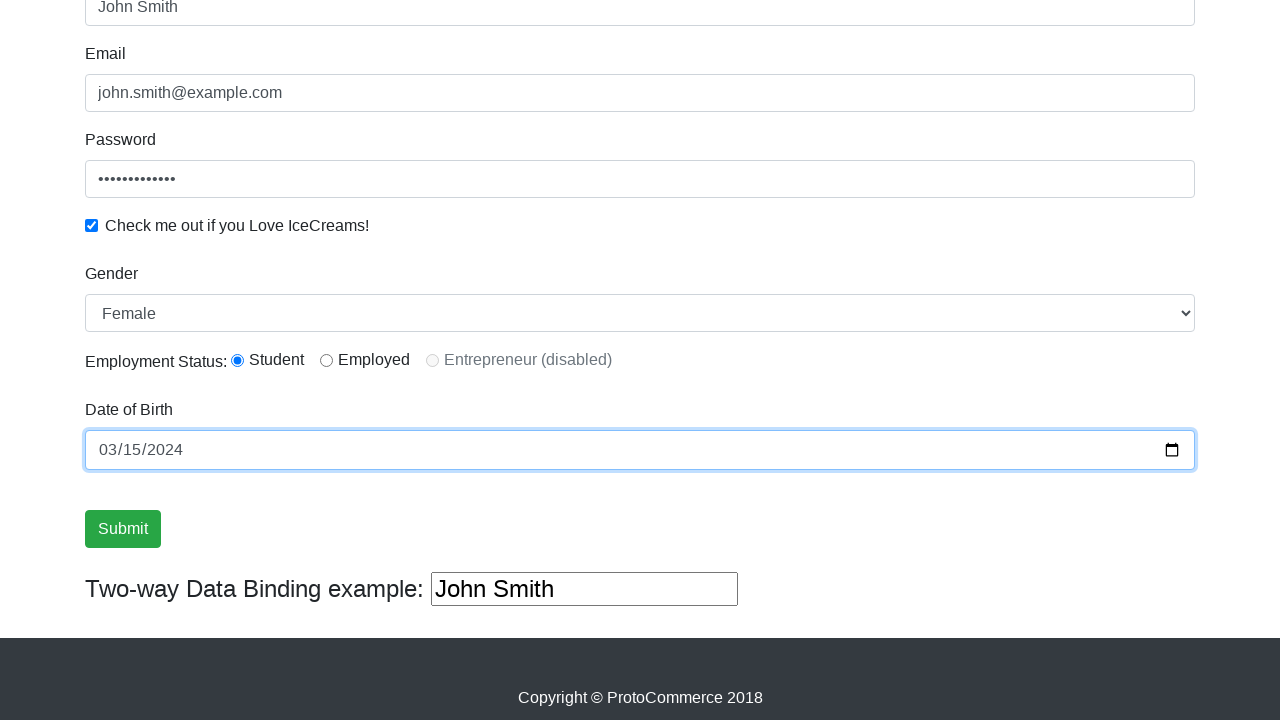

Success message appeared - form submission verified
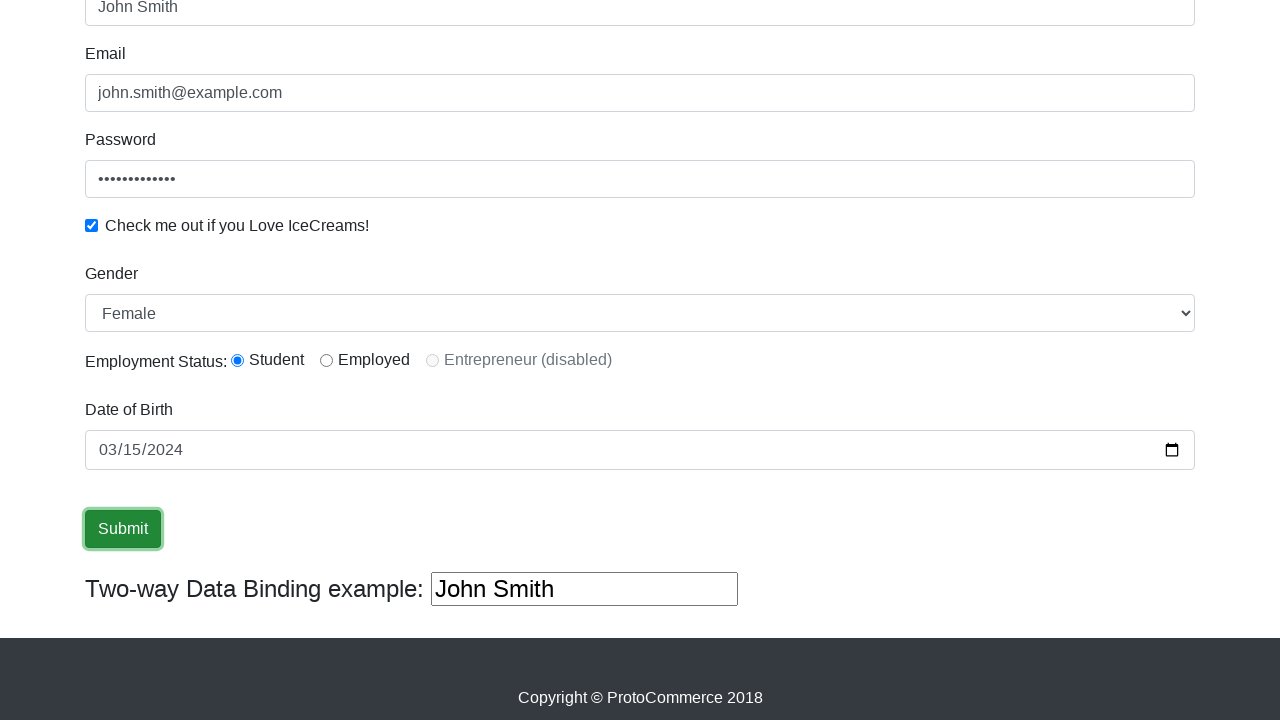

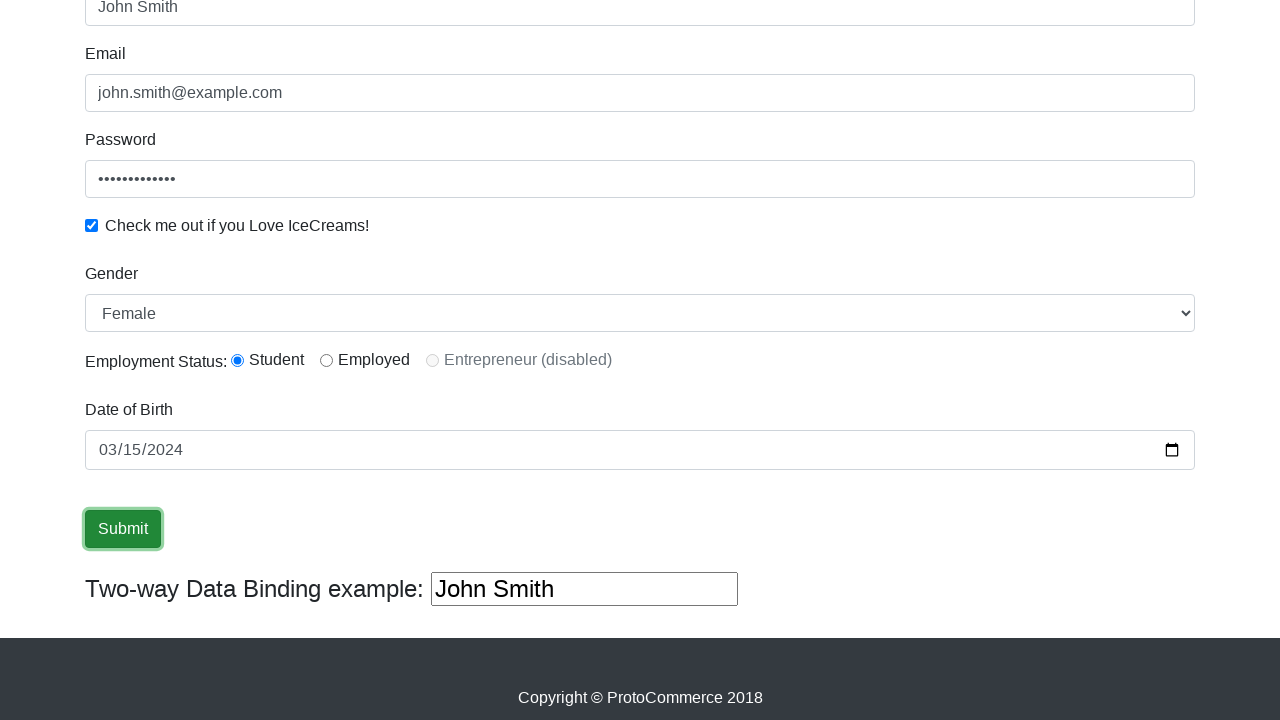